Tests dropdown selection functionality on a registration form by selecting skills from a dropdown using different selection methods (by index, value, and visible text), and selecting a country using a searchable combobox.

Starting URL: http://demo.automationtesting.in/Register.html

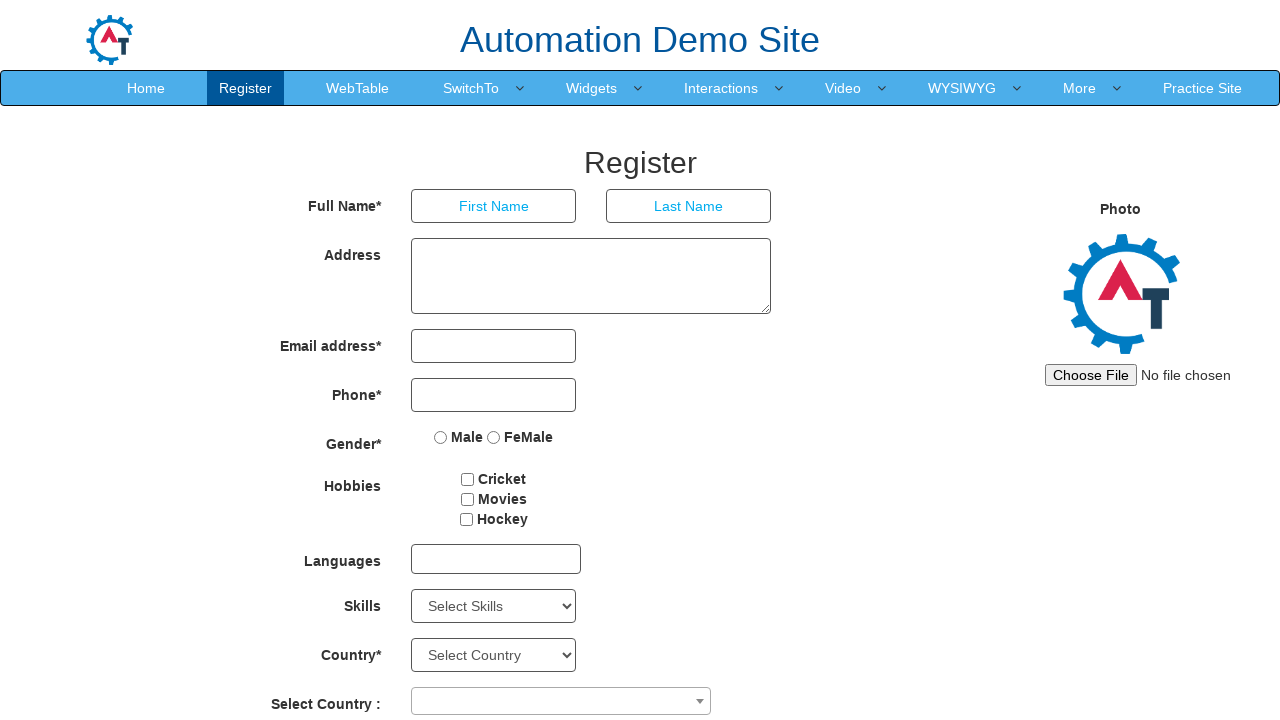

Scrolled down 250px to make dropdowns visible
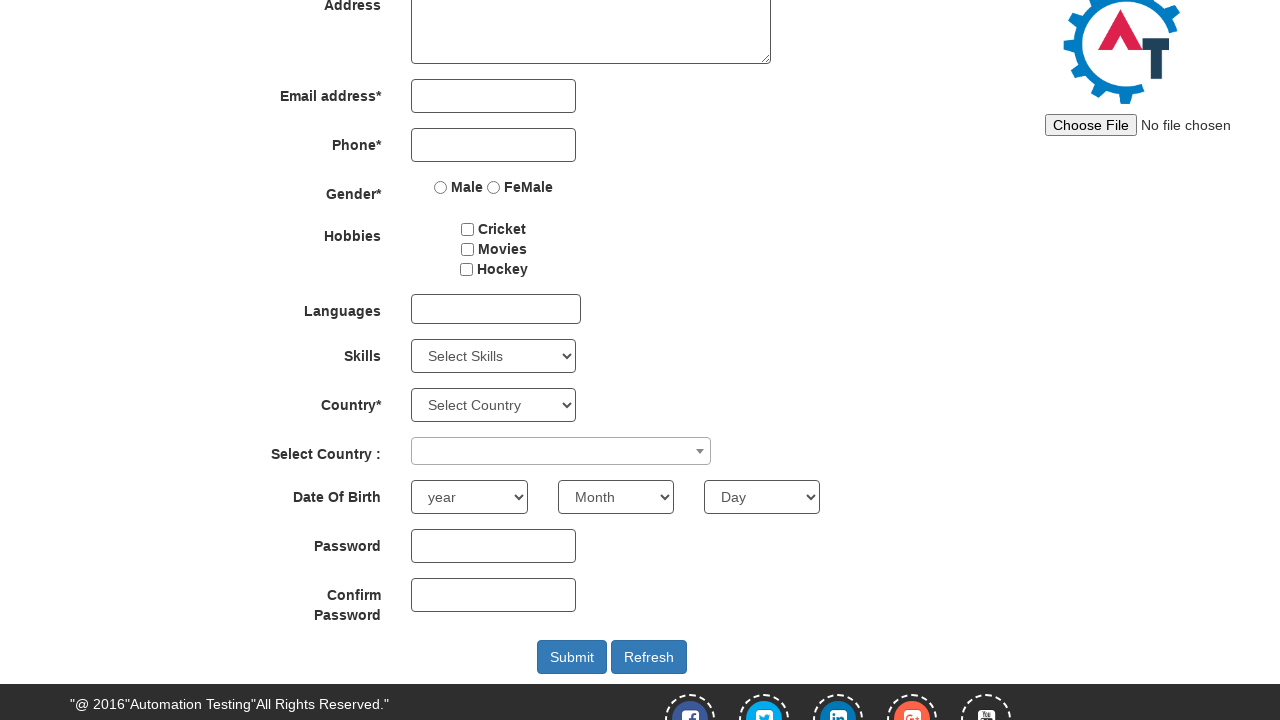

Selected skill by index 1 from dropdown on #Skills
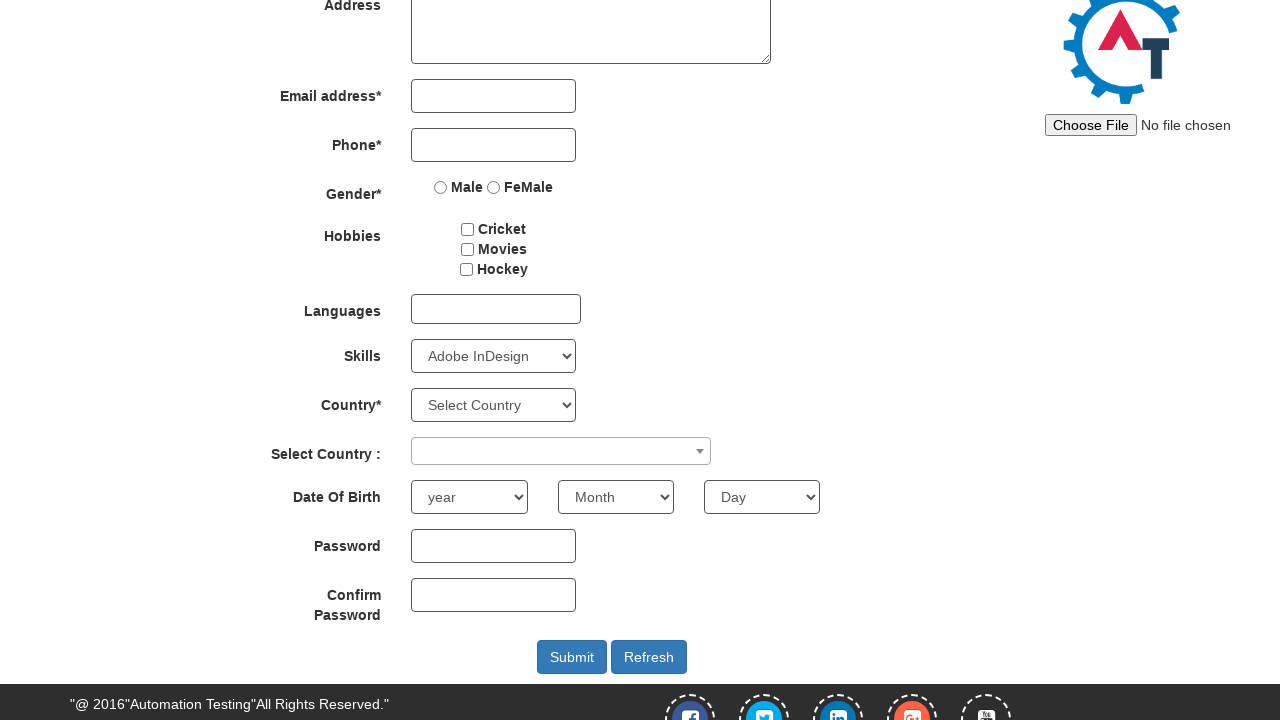

Waited 1000ms after selecting skill by index
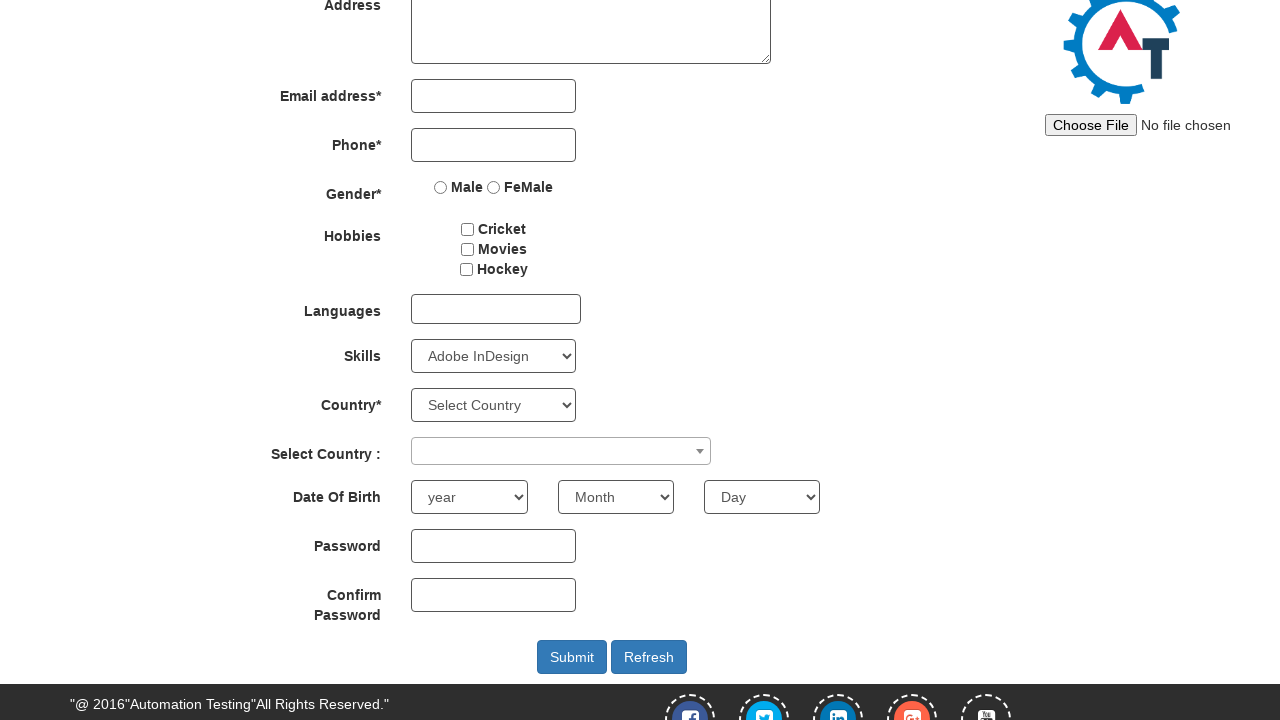

Selected AutoCAD skill by value from dropdown on #Skills
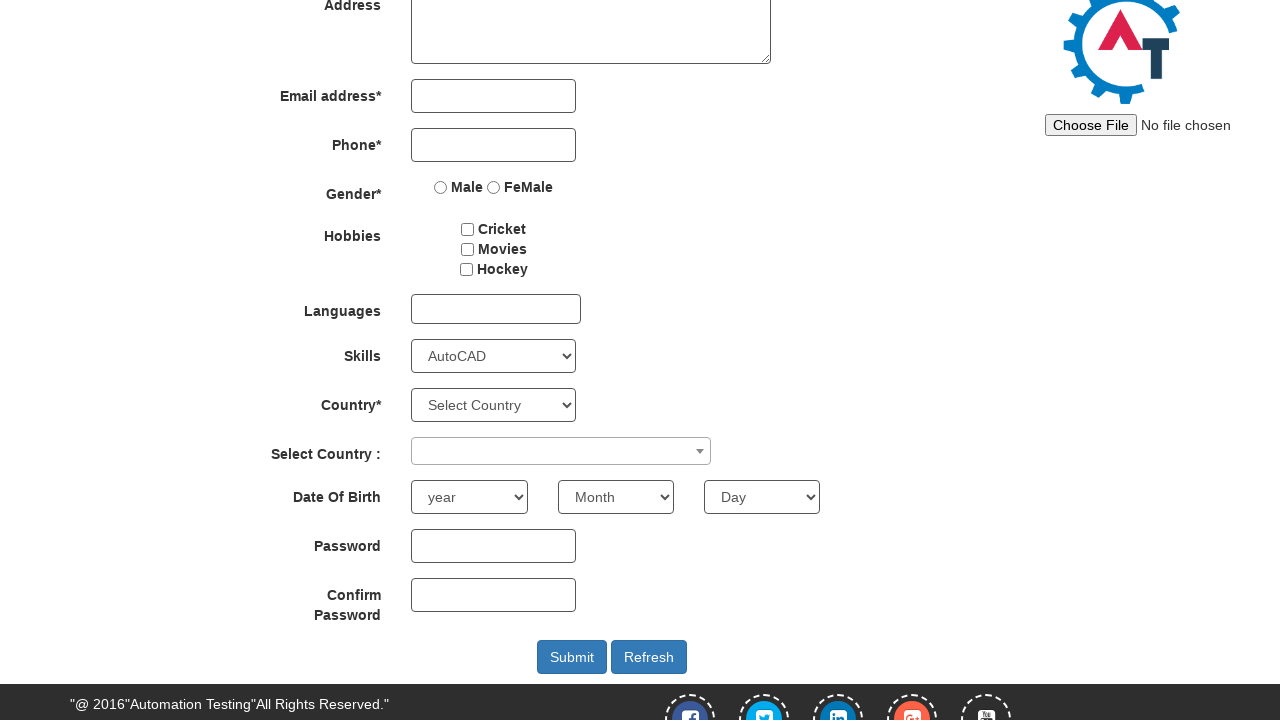

Waited 1000ms after selecting AutoCAD skill
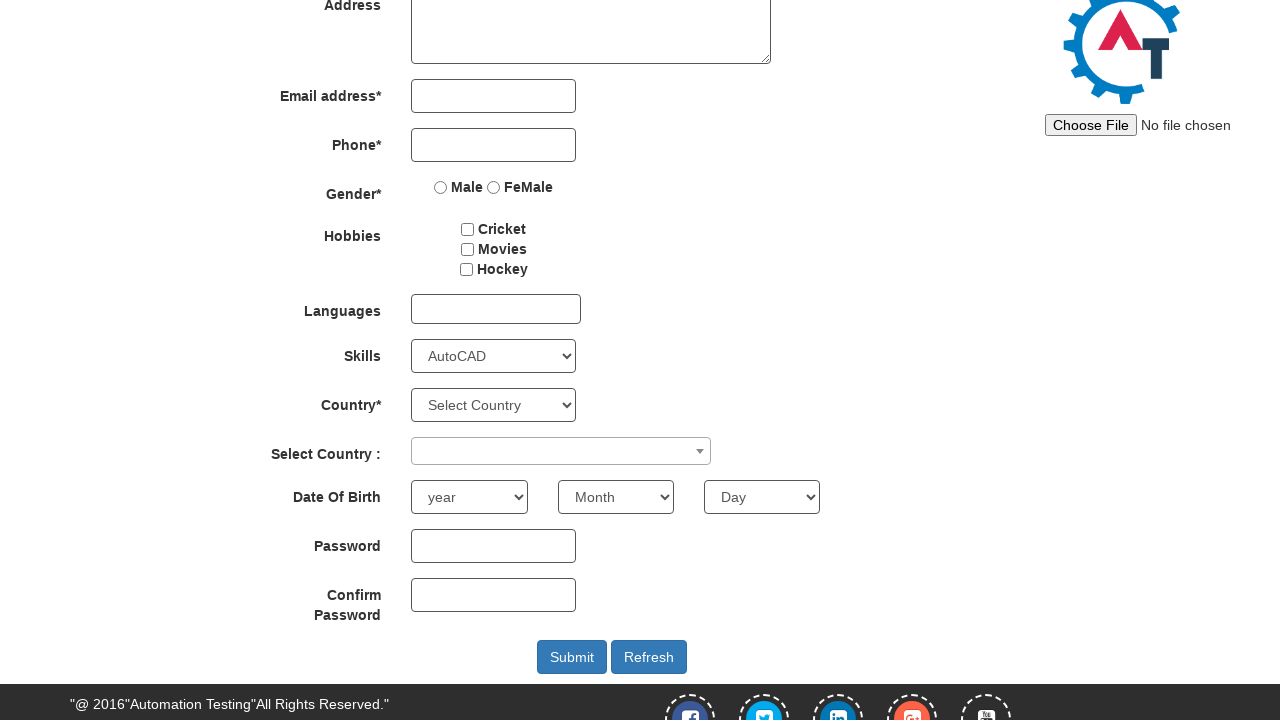

Selected Python skill by visible text from dropdown on #Skills
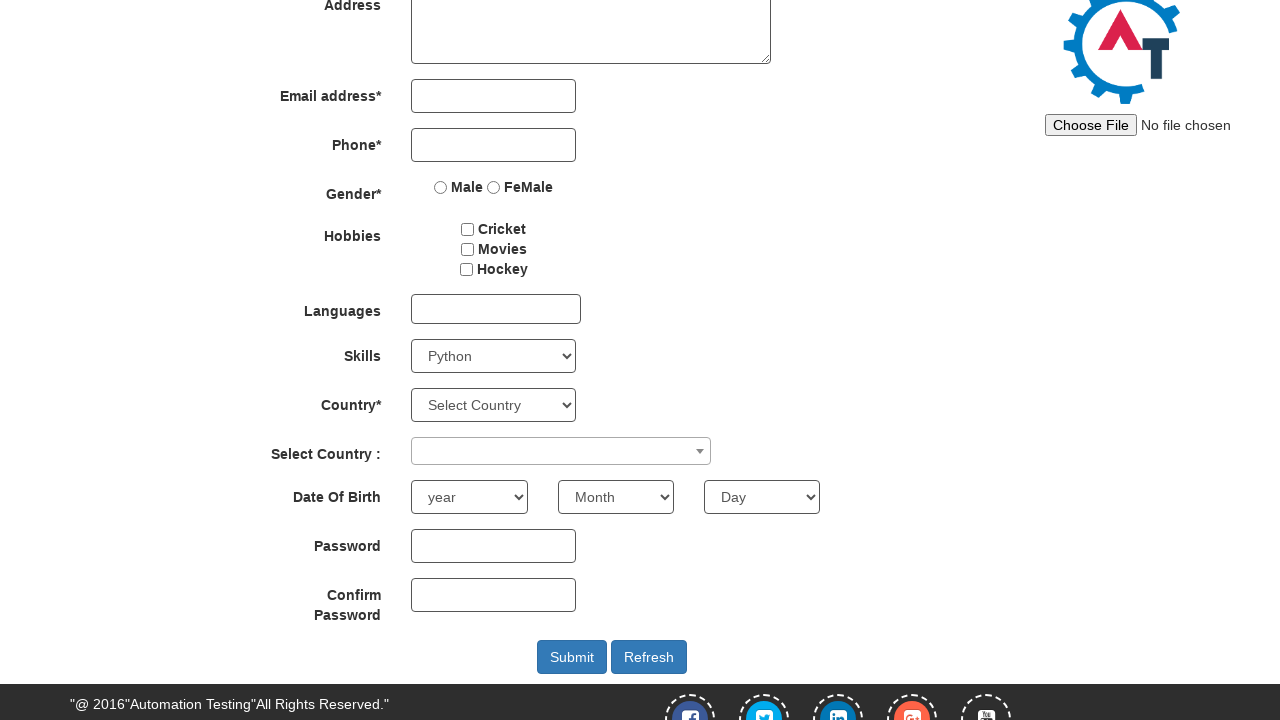

Waited 1000ms after selecting Python skill
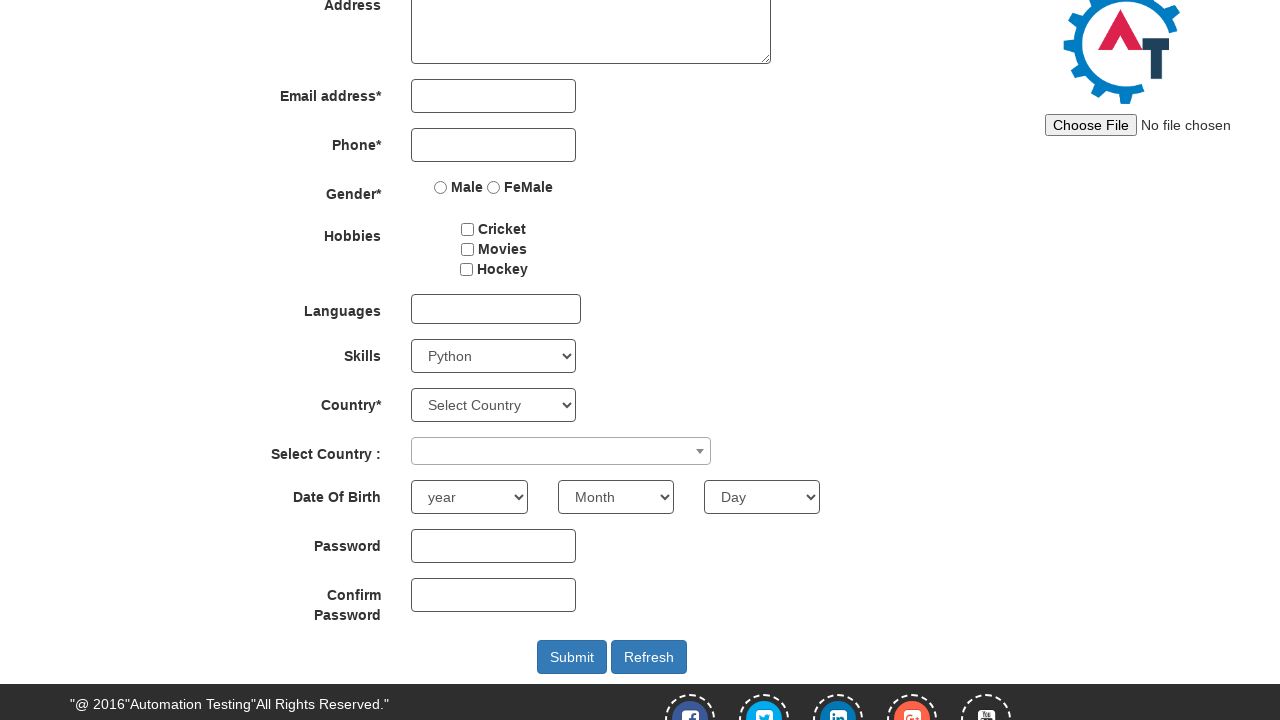

Clicked on country combobox to open dropdown at (561, 451) on xpath=//*[@role='combobox']
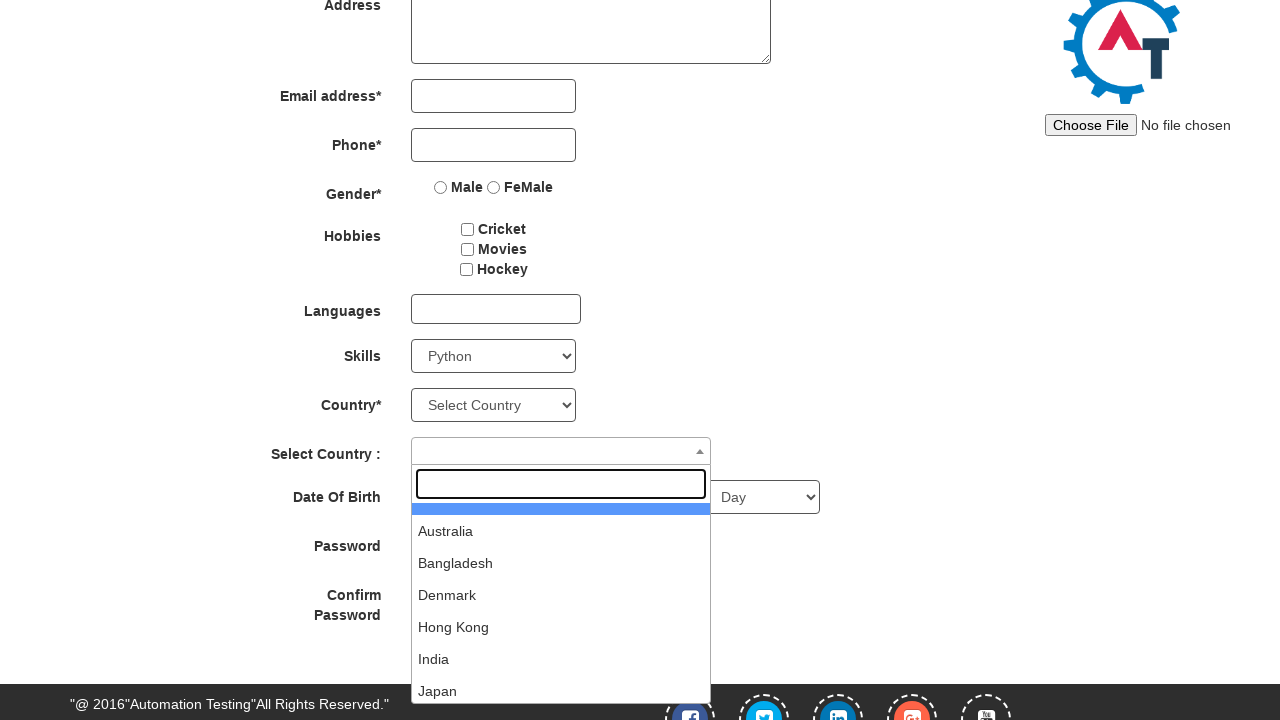

Waited 500ms for combobox to open
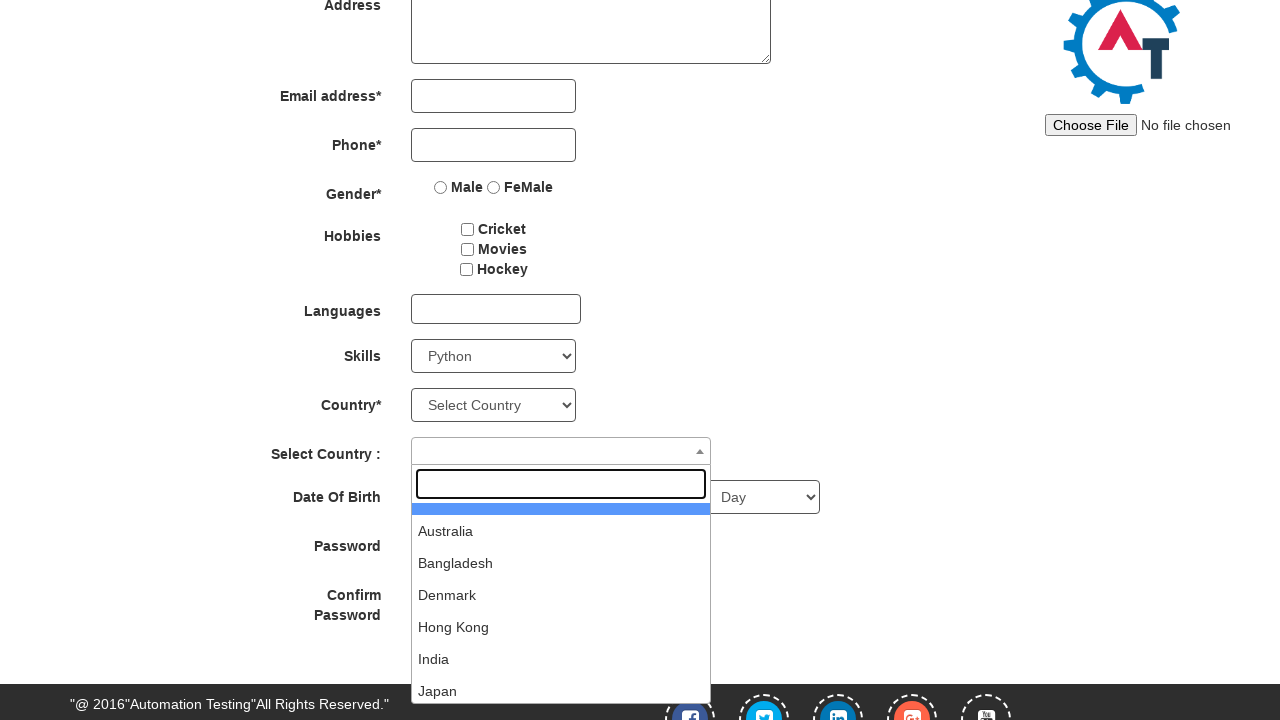

Filled country search field with 'INDIA' on .select2-search__field
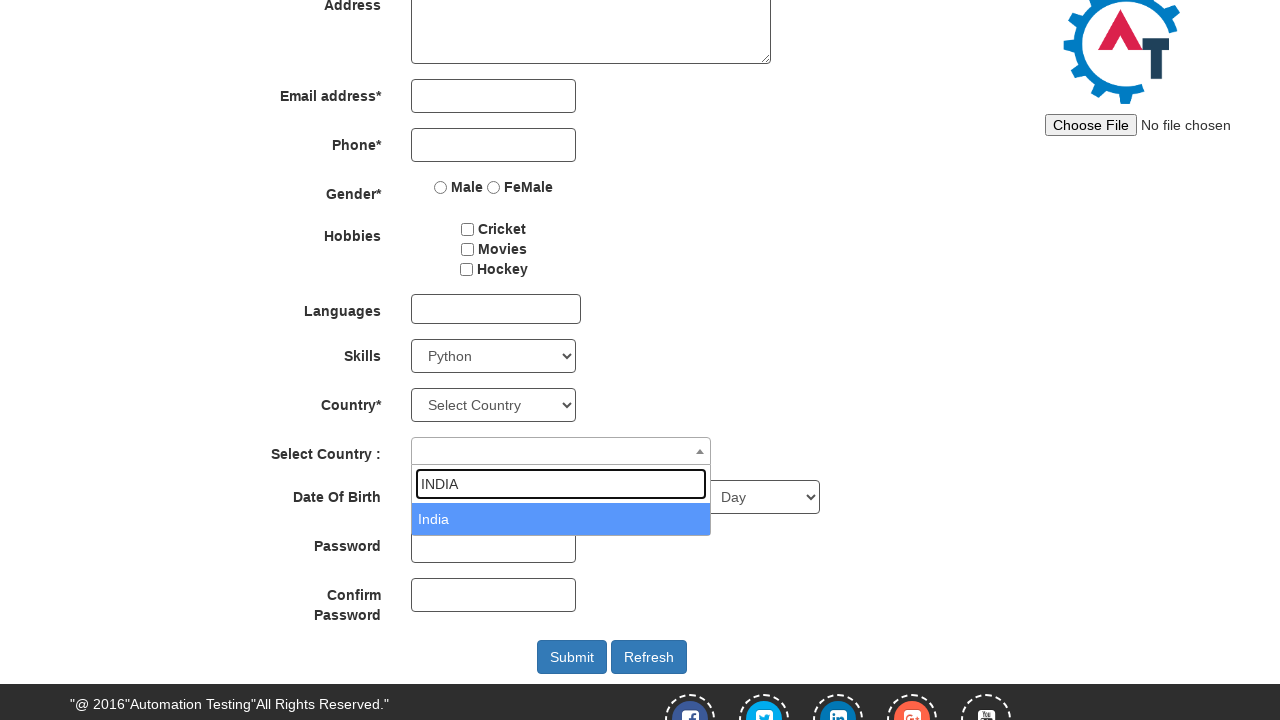

Waited 800ms for search results to appear
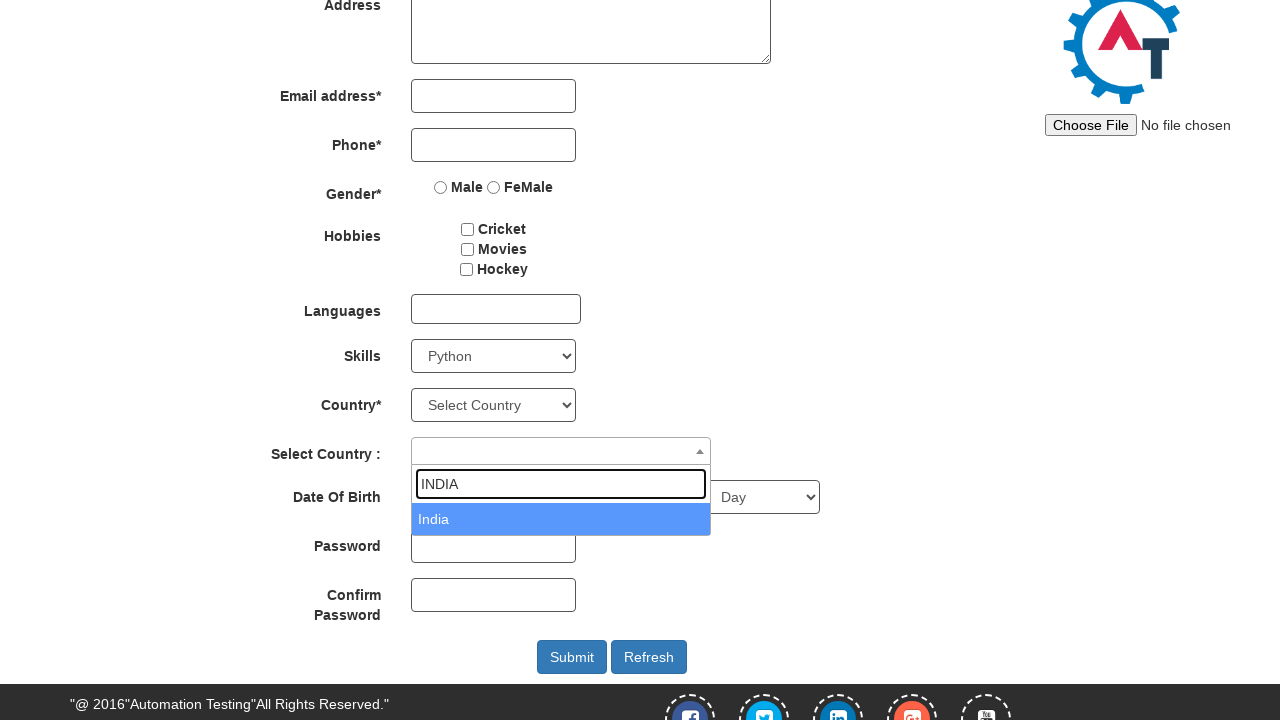

Clicked on highlighted country option at (561, 519) on .select2-results__option--highlighted
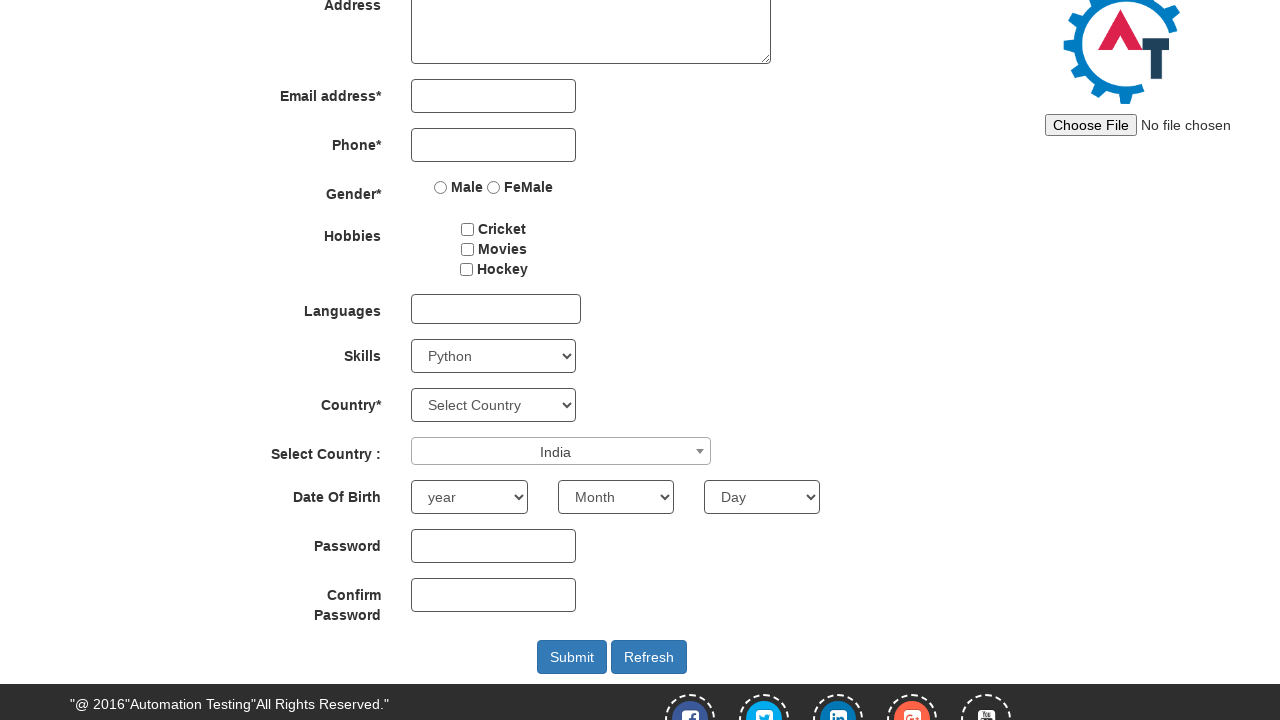

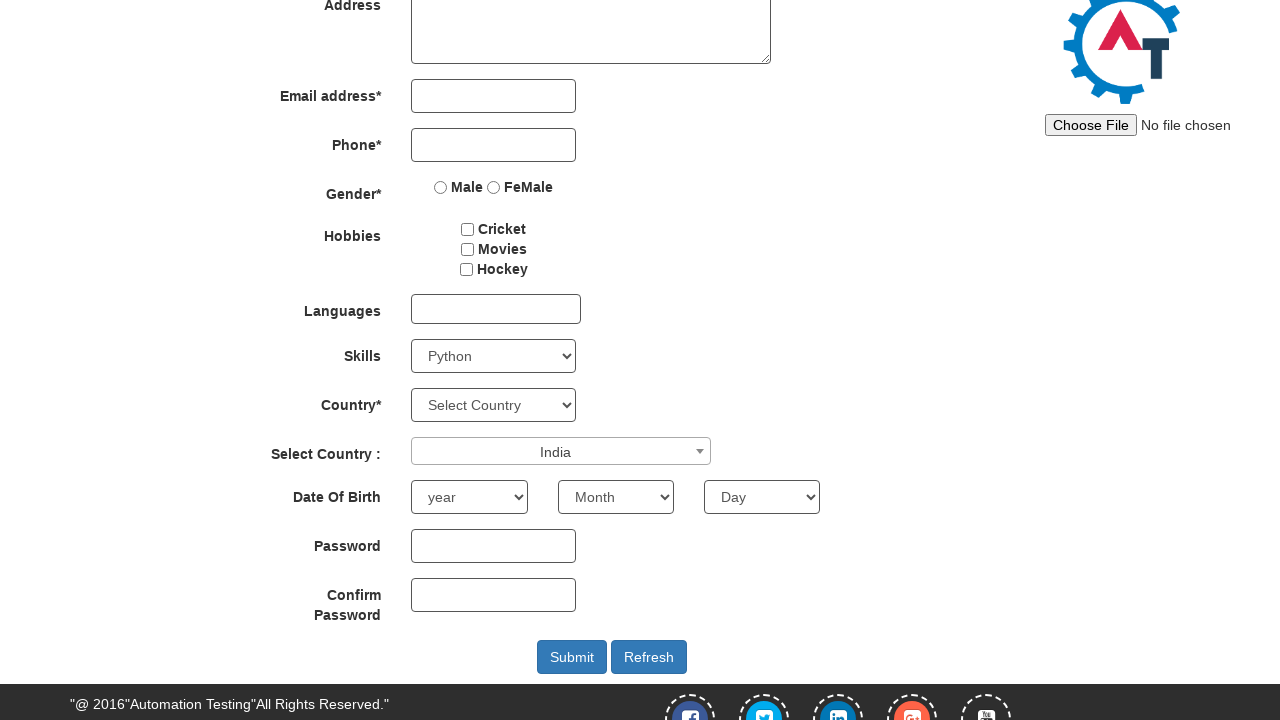